Verifies that the eBanqo logo is visible on the homepage by checking if the logo image element is displayed.

Starting URL: https://qa-frontend.eBanqo.io

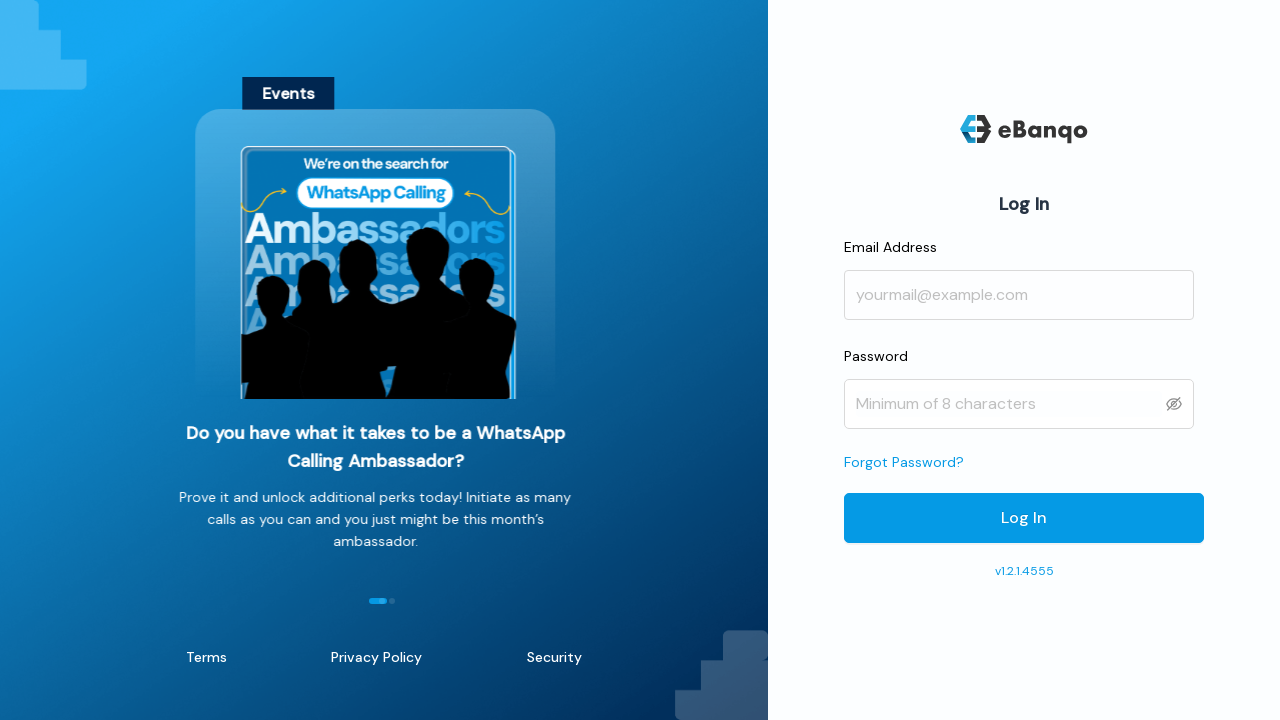

Located eBanqo logo image element
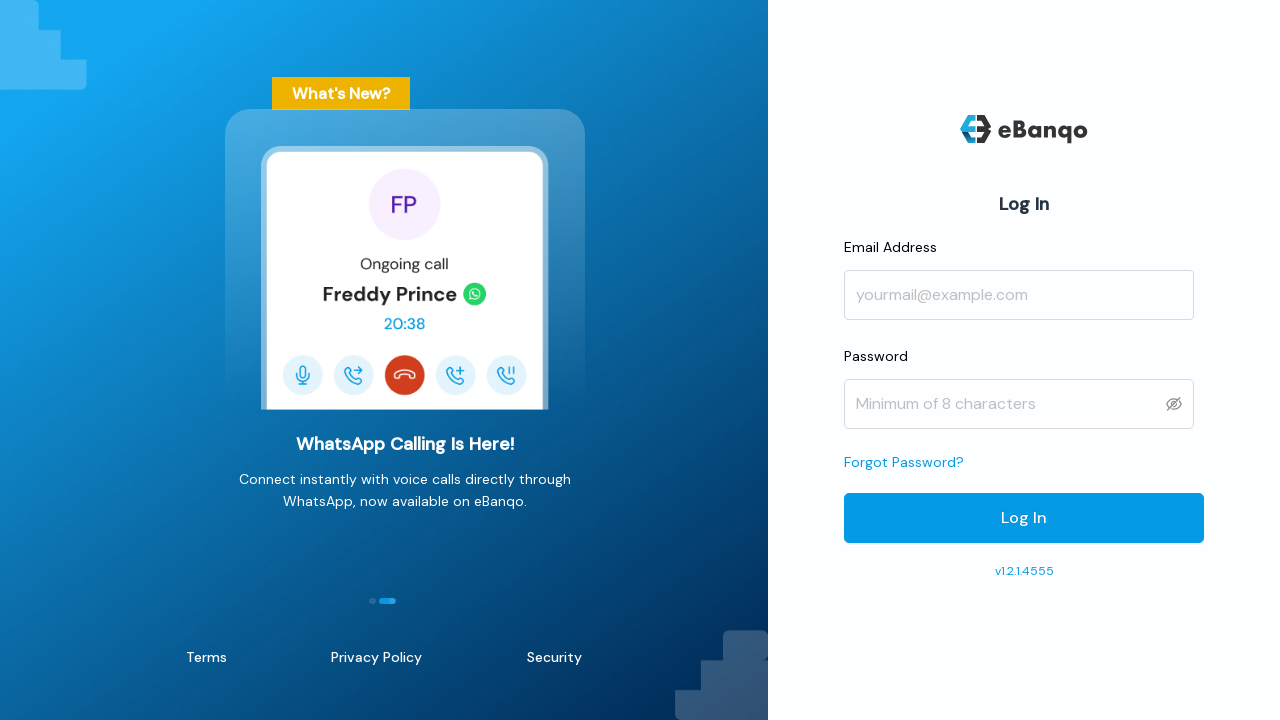

Waited for eBanqo logo to become visible
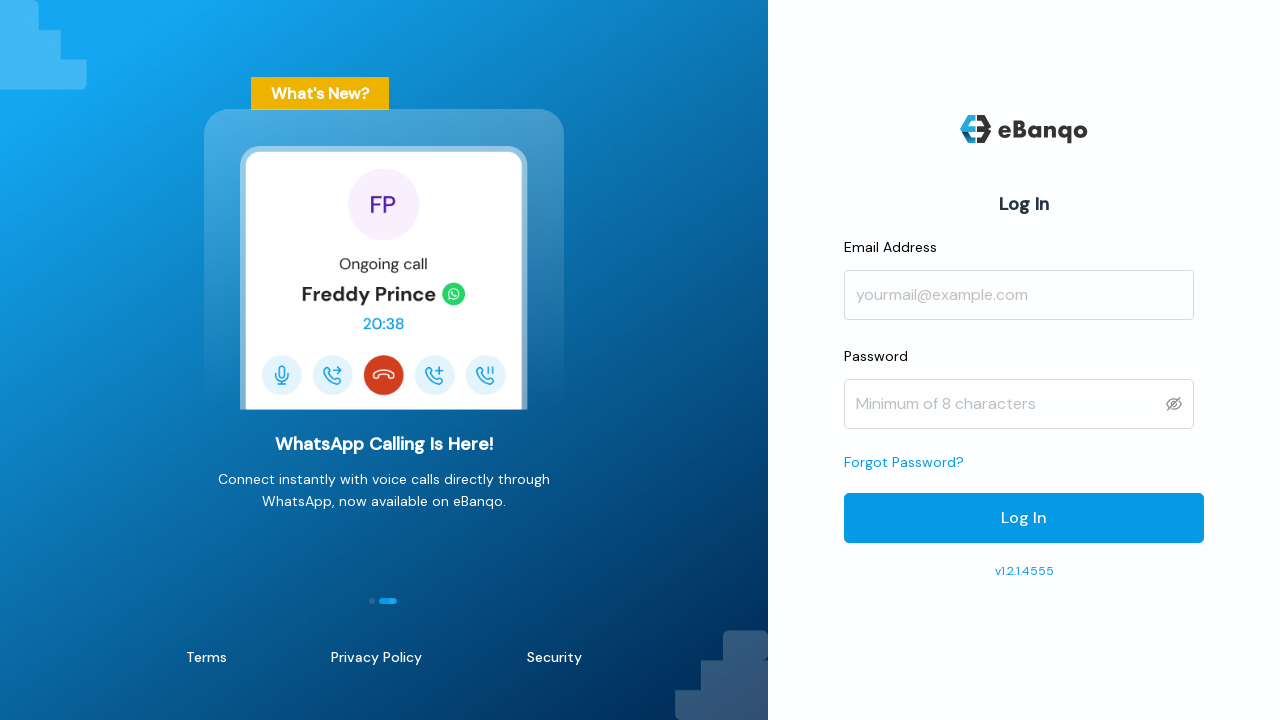

Asserted that eBanqo logo is visible on the homepage
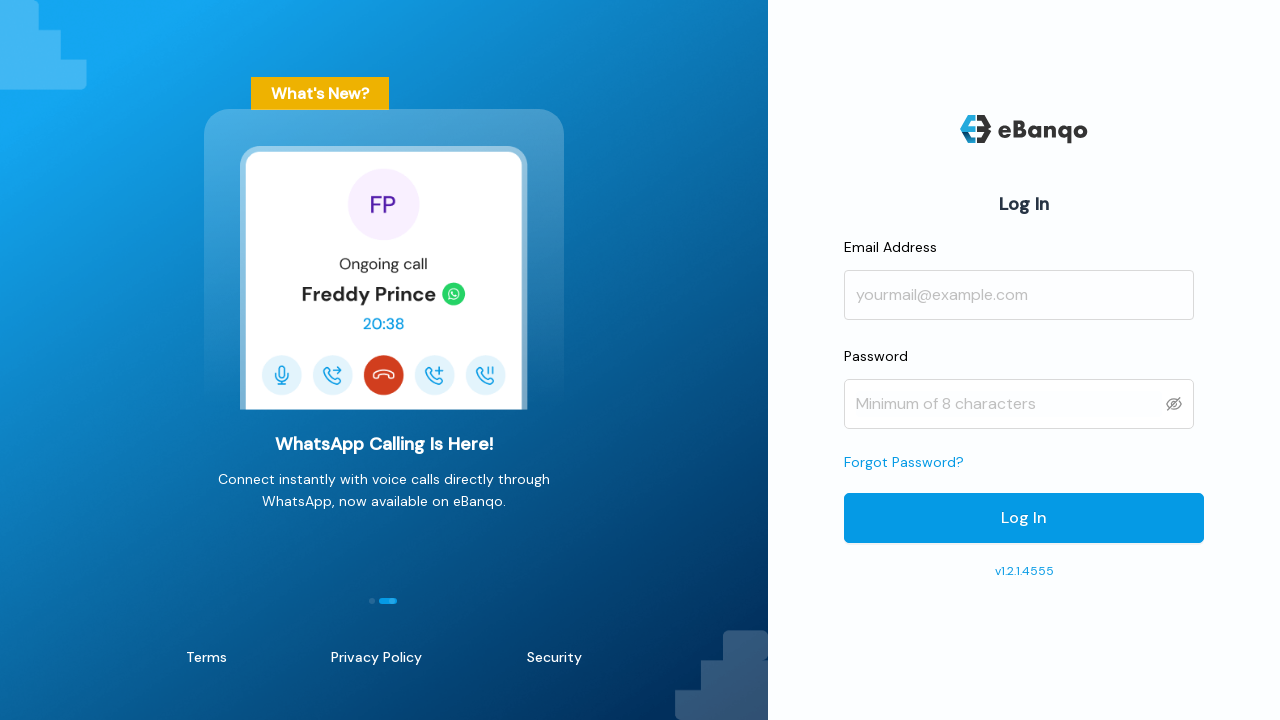

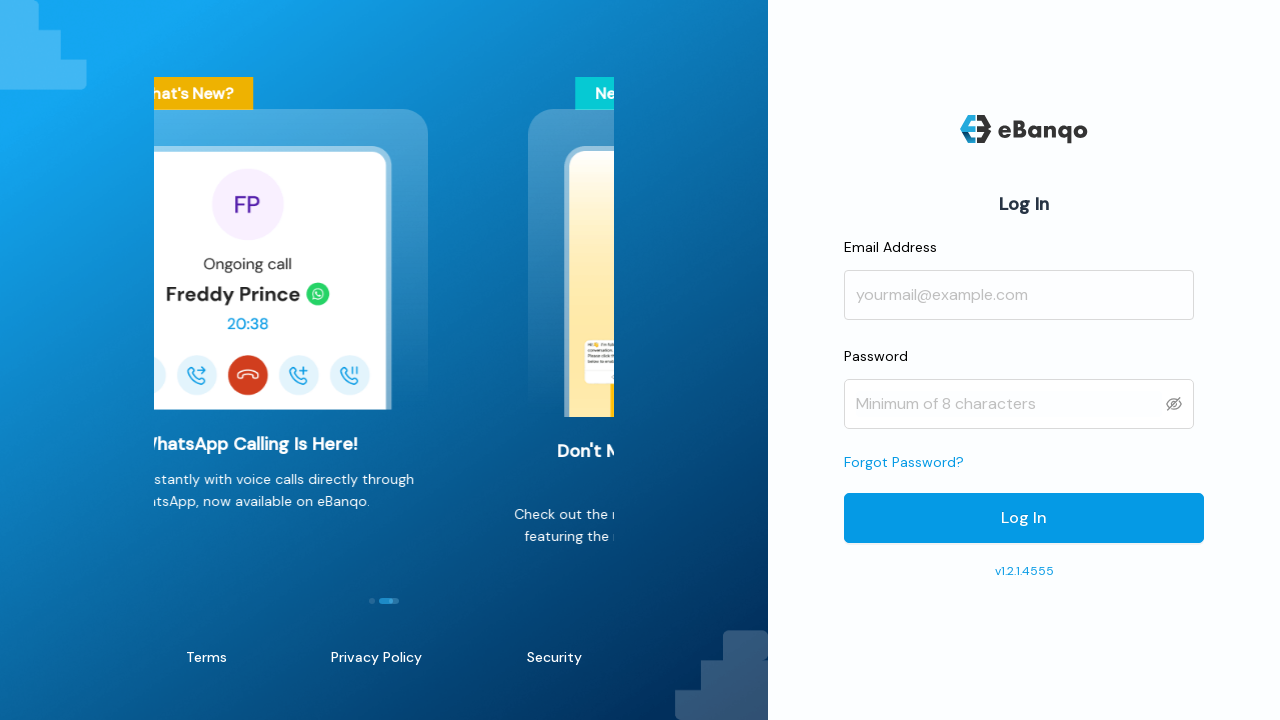